Tests JavaScript confirm dialog handling by clicking a button to trigger a confirm popup and then dismissing it by clicking Cancel

Starting URL: https://the-internet.herokuapp.com/javascript_alerts

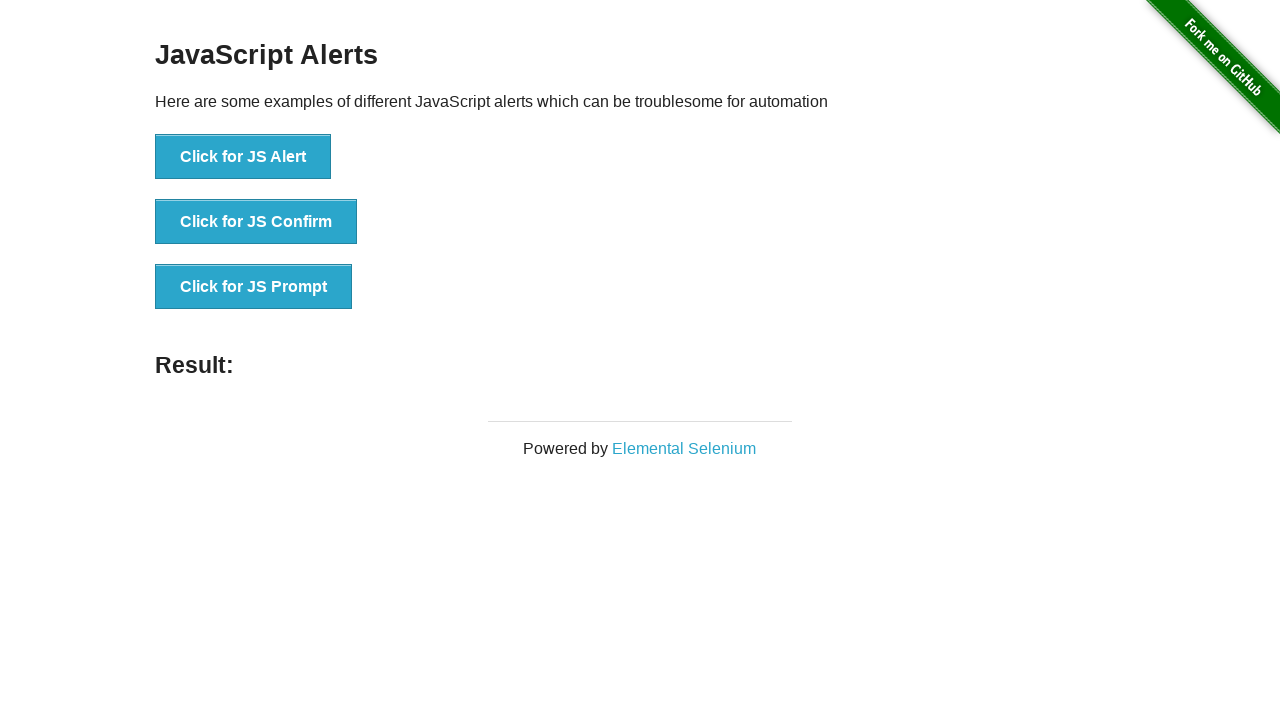

Clicked button to trigger JavaScript confirm dialog at (256, 222) on xpath=//button[@onclick='jsConfirm()']
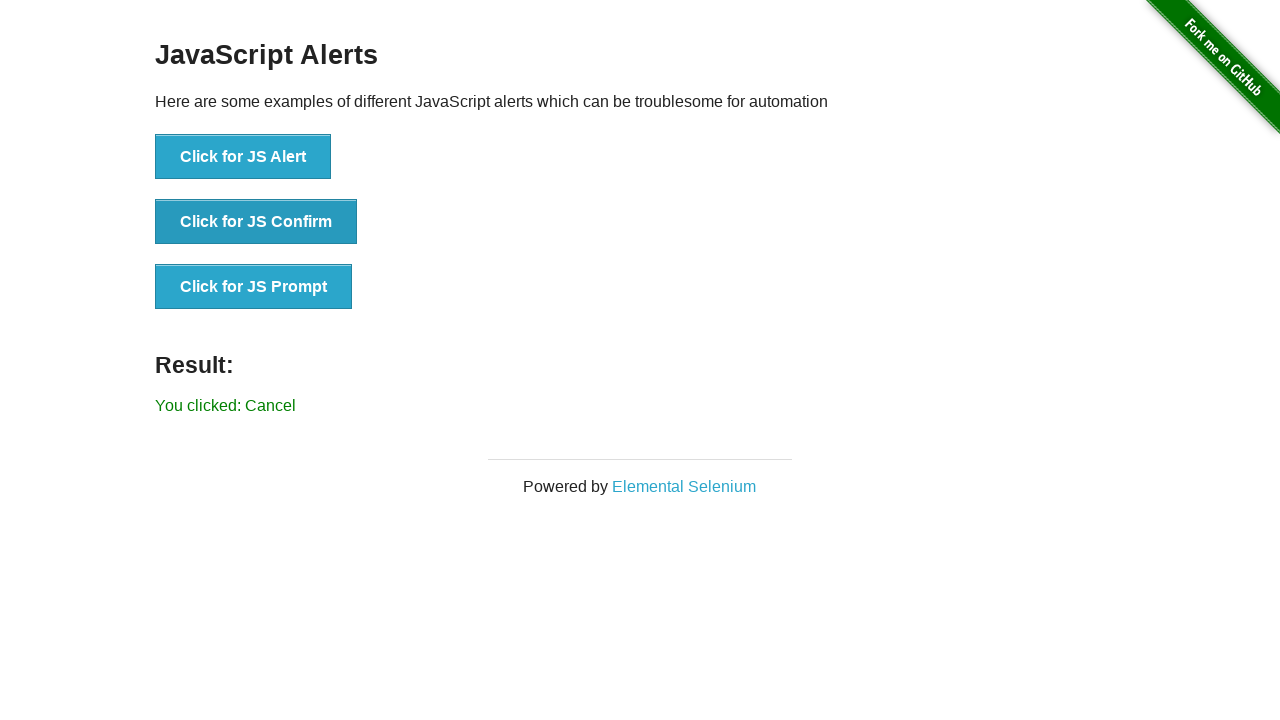

Set up dialog handler to dismiss confirm popup
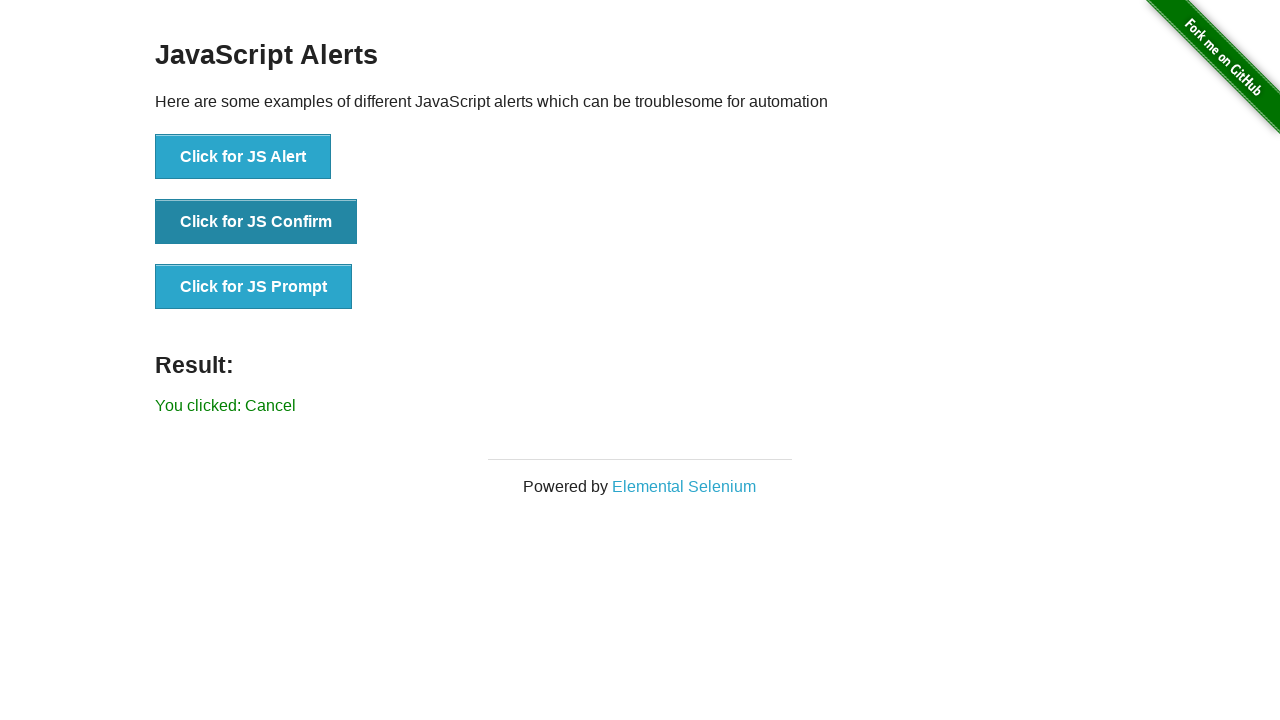

Clicked button again to trigger confirm dialog and dismiss it via Cancel at (256, 222) on xpath=//button[@onclick='jsConfirm()']
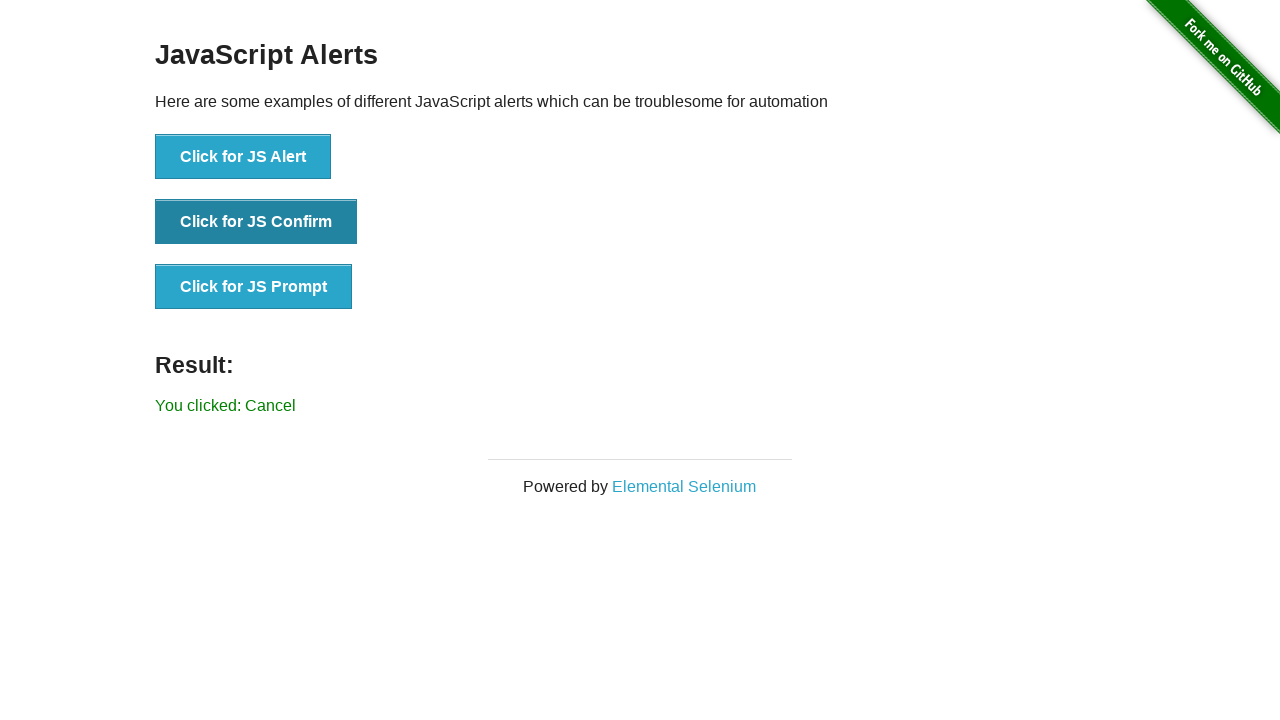

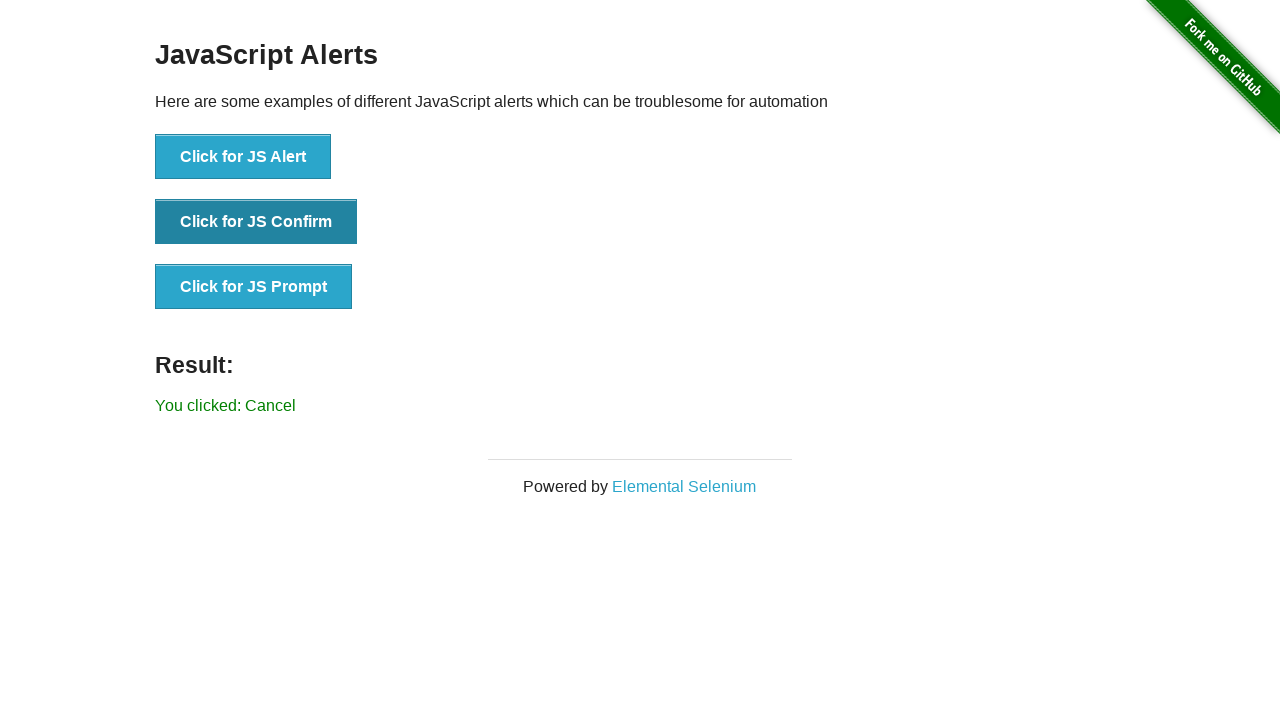